Tests marking all tasks as completed using the toggle all checkbox

Starting URL: https://todomvc.com/examples/react/dist

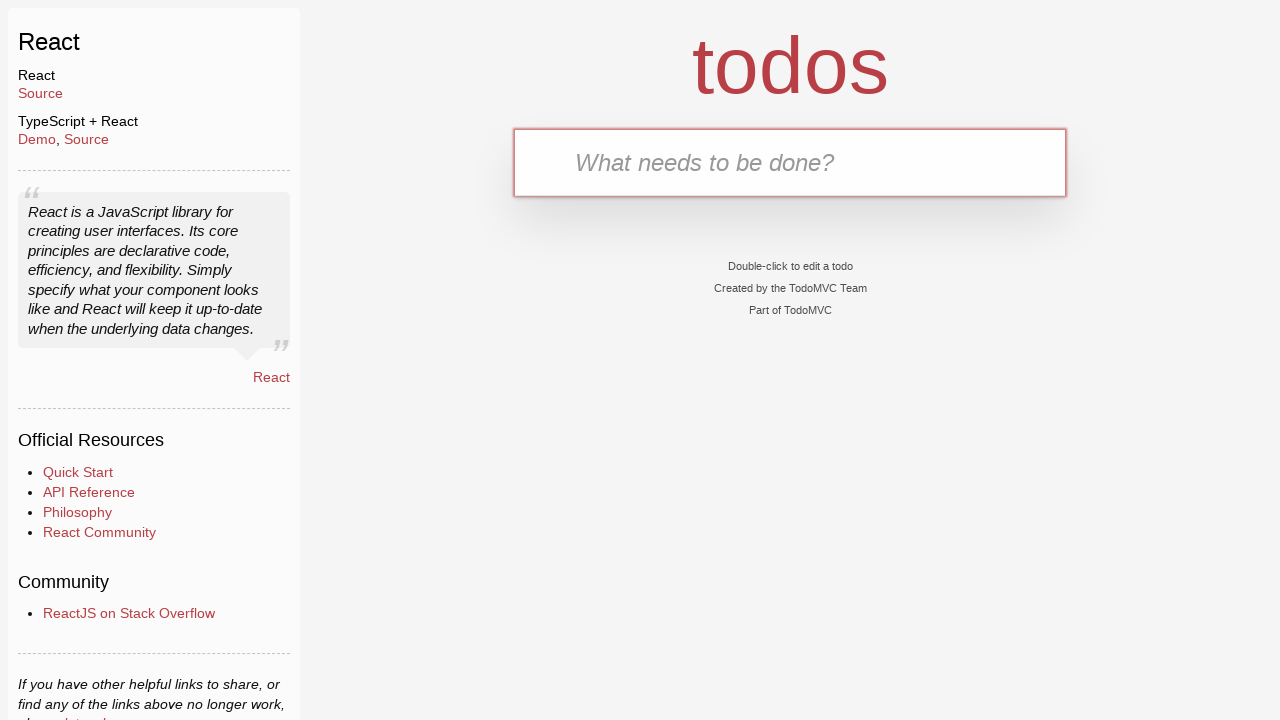

Filled task input field with 'Task 1' on input[placeholder='What needs to be done?']
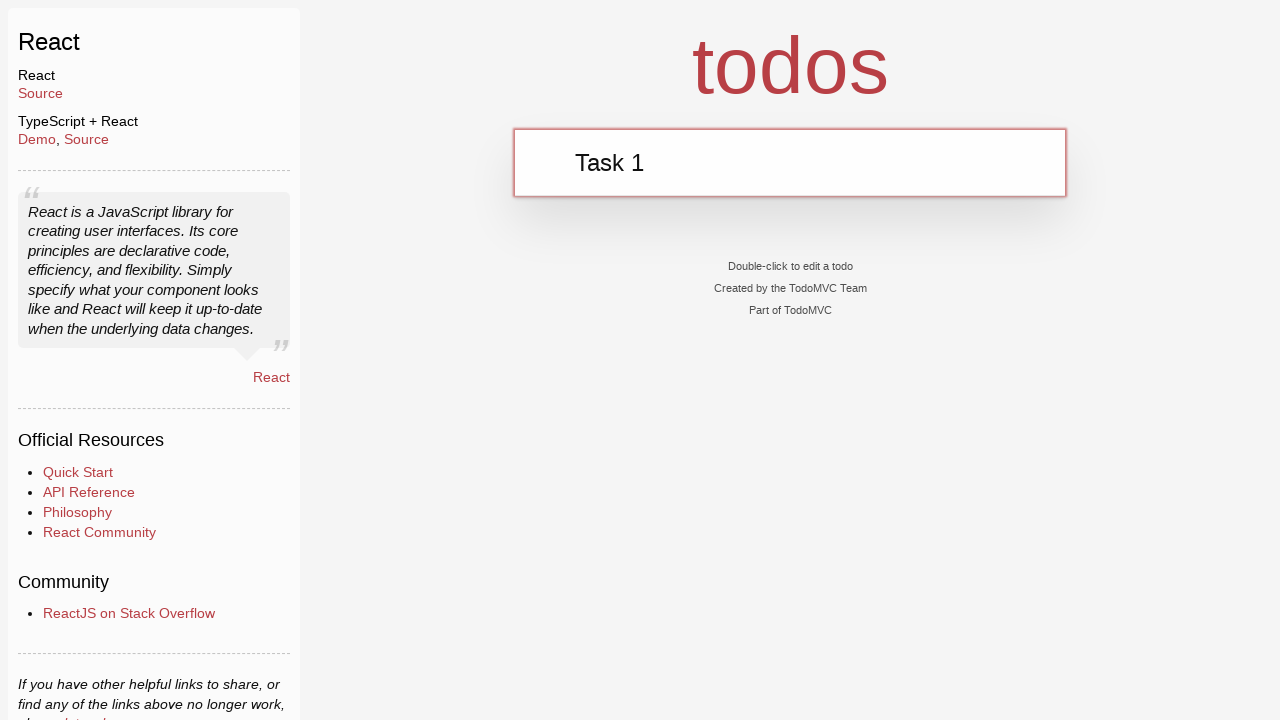

Pressed Enter to add Task 1 on input[placeholder='What needs to be done?']
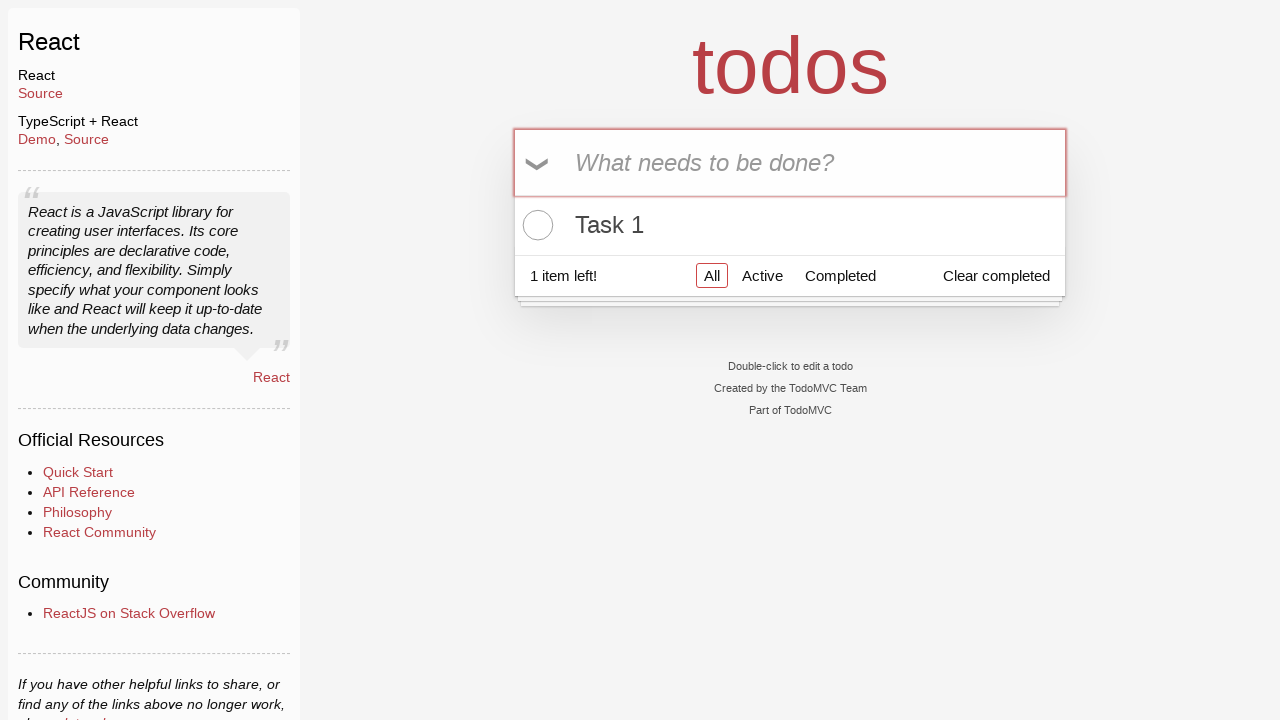

Filled task input field with 'Task 2' on input[placeholder='What needs to be done?']
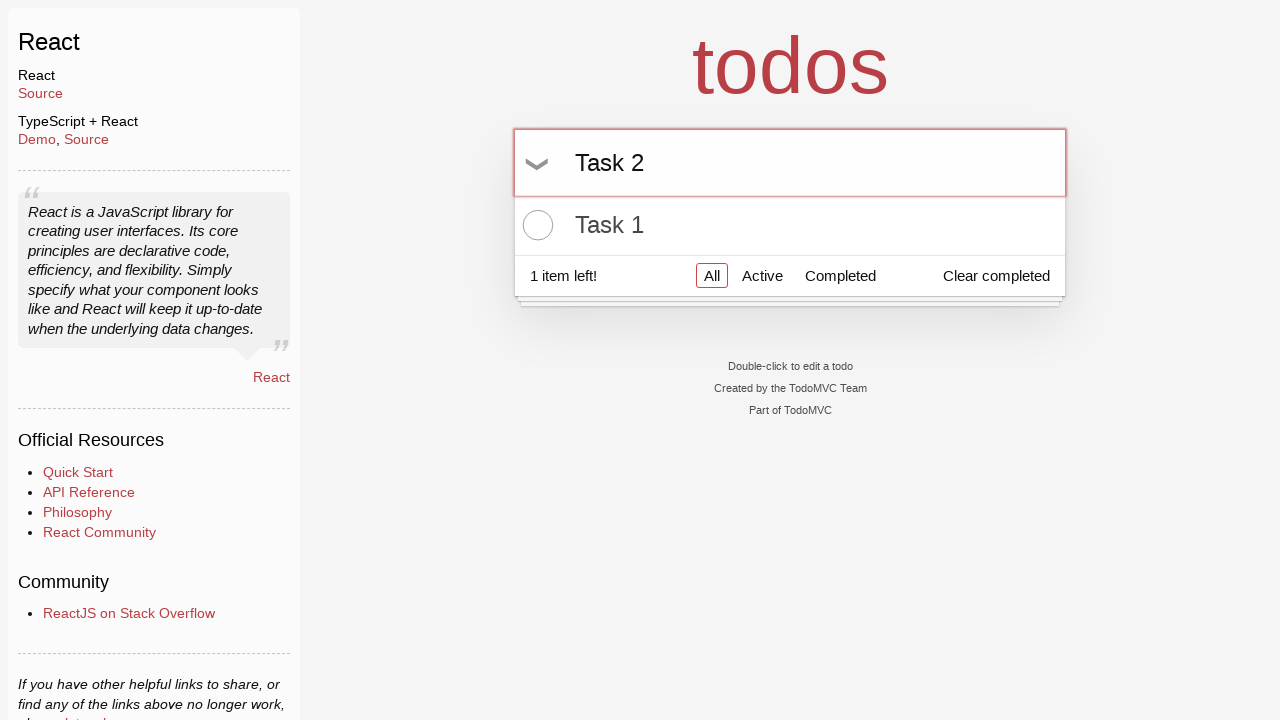

Pressed Enter to add Task 2 on input[placeholder='What needs to be done?']
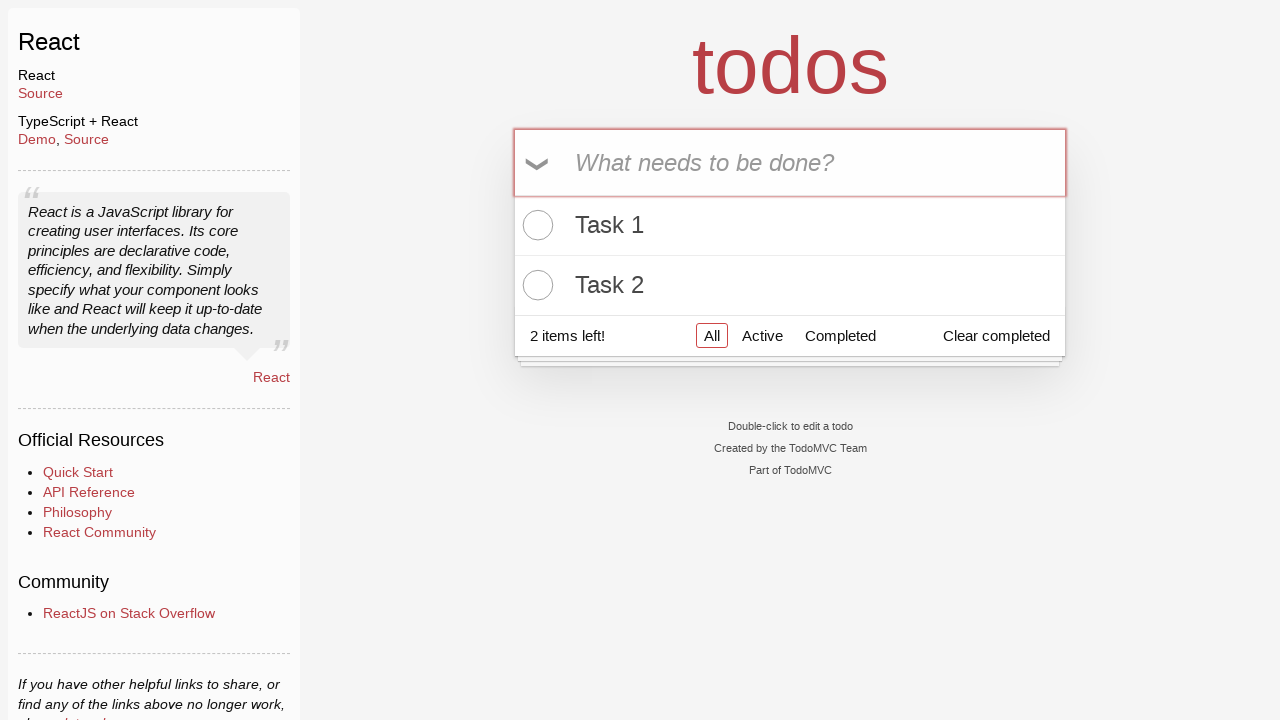

Filled task input field with 'Task 3' on input[placeholder='What needs to be done?']
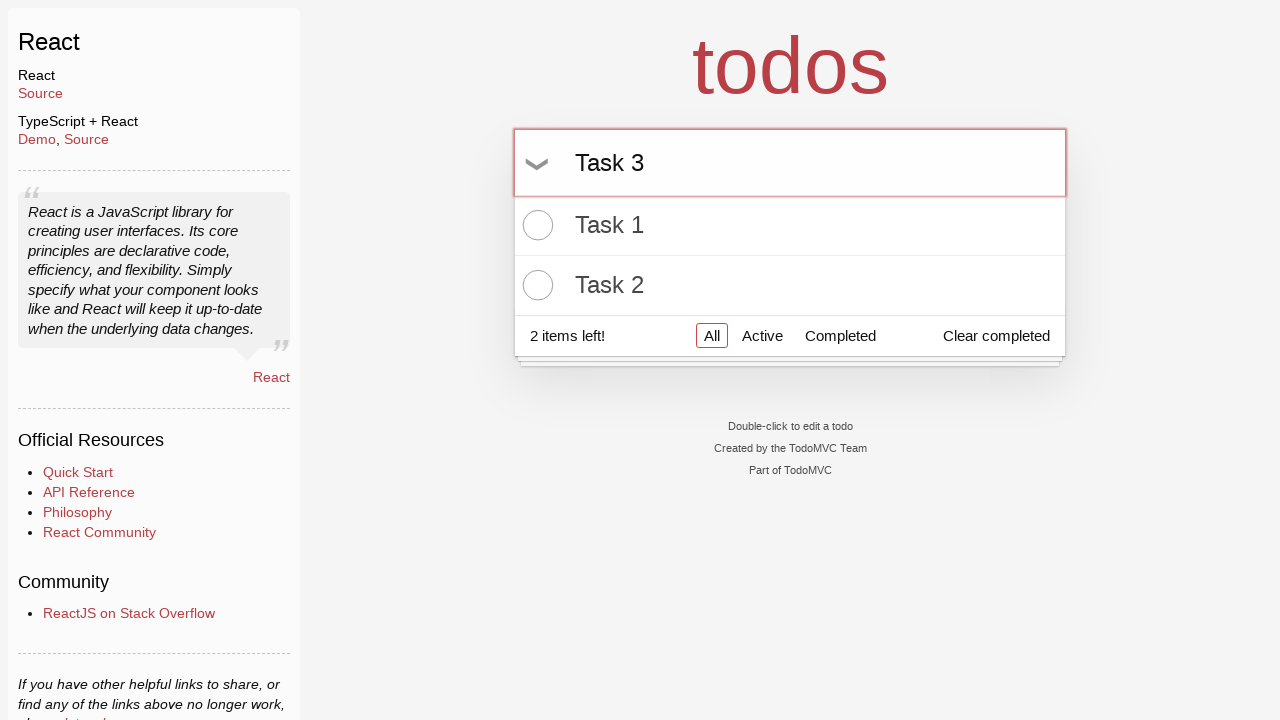

Pressed Enter to add Task 3 on input[placeholder='What needs to be done?']
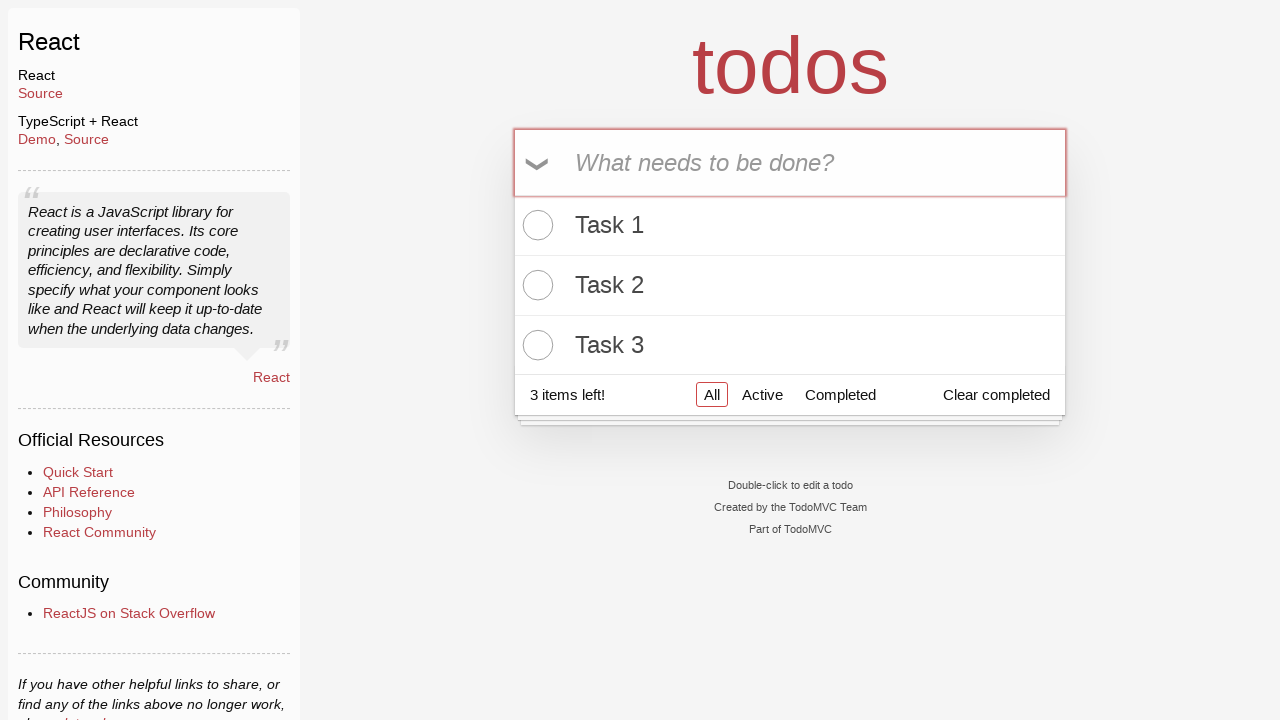

Clicked 'Toggle All' checkbox to mark all tasks as completed at (539, 163) on internal:role=checkbox[name="Toggle All"i]
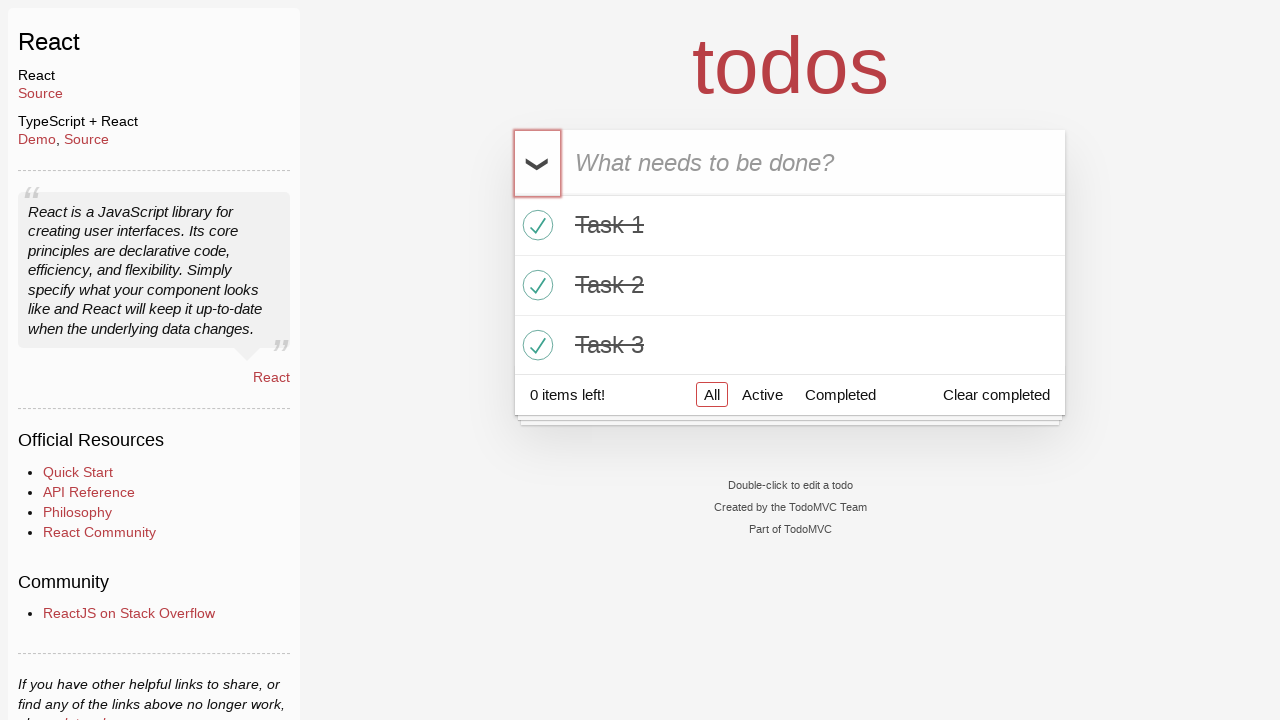

Verified that all tasks are marked as completed
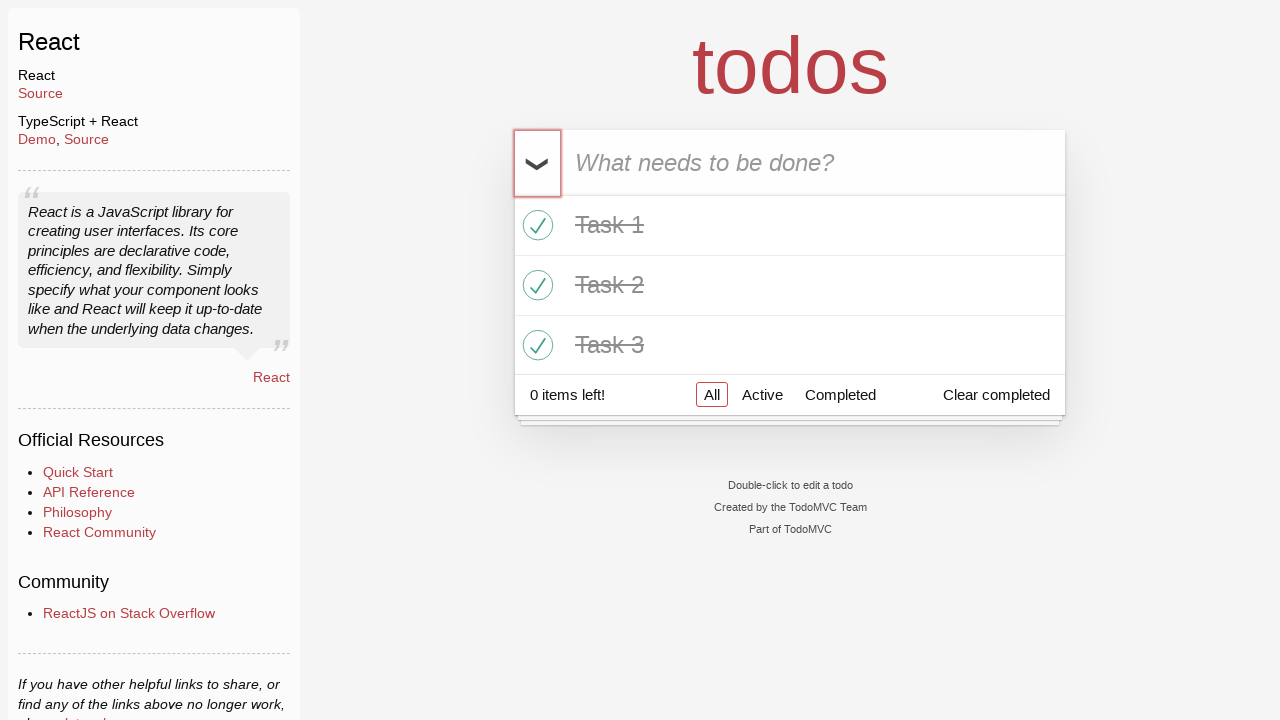

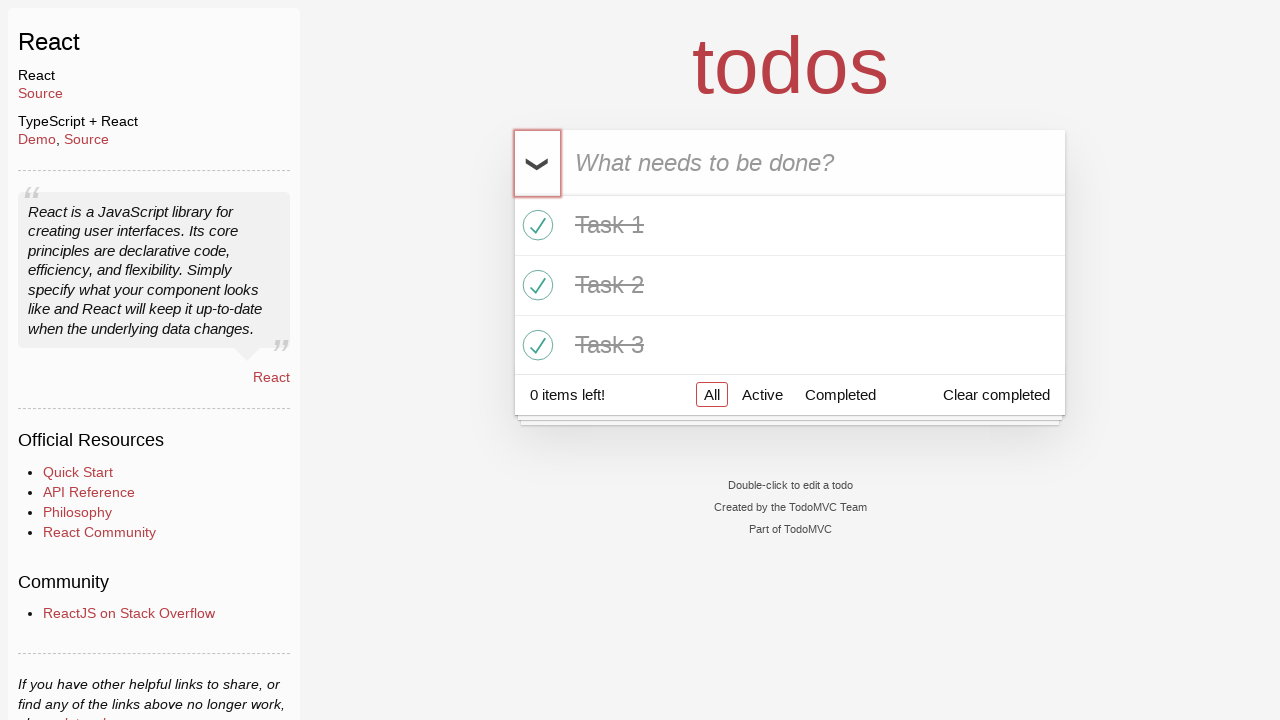